Tests login form validation by attempting to submit with only a username and no password, verifying that the appropriate error message is displayed.

Starting URL: https://www.saucedemo.com/

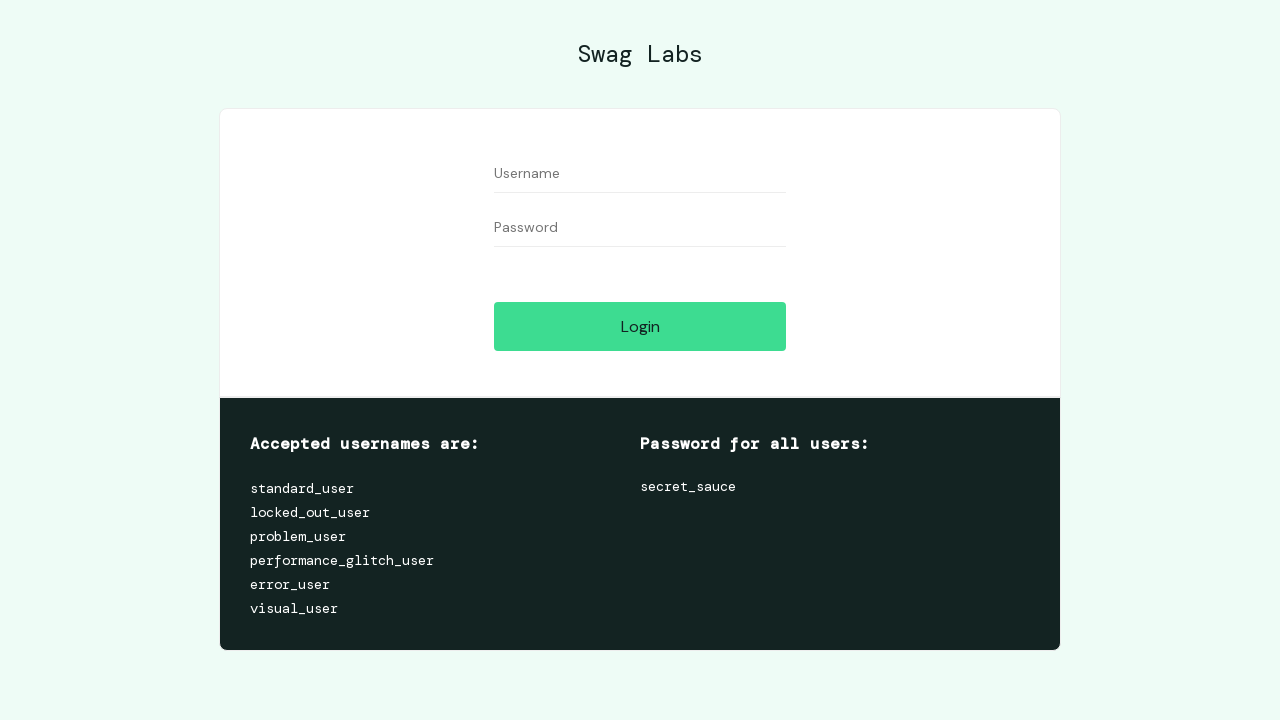

Clicked on username field at (640, 174) on #user-name
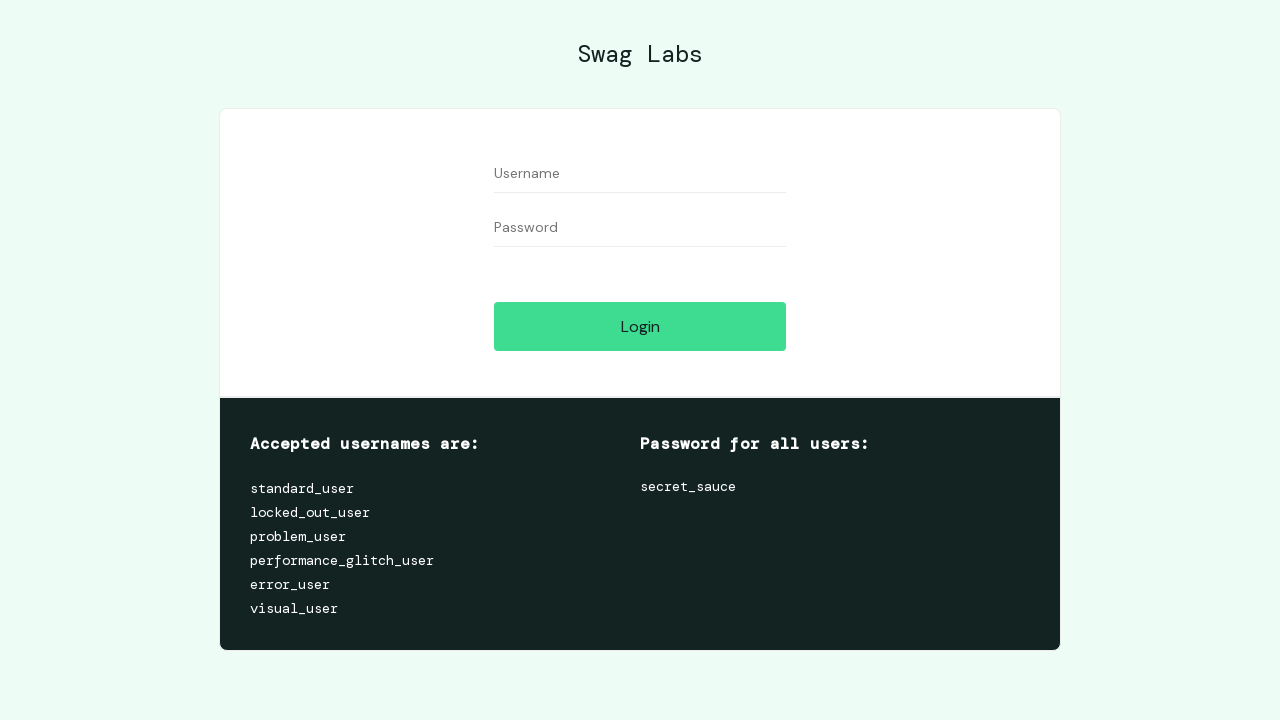

Entered username 'standard_user' without password on #user-name
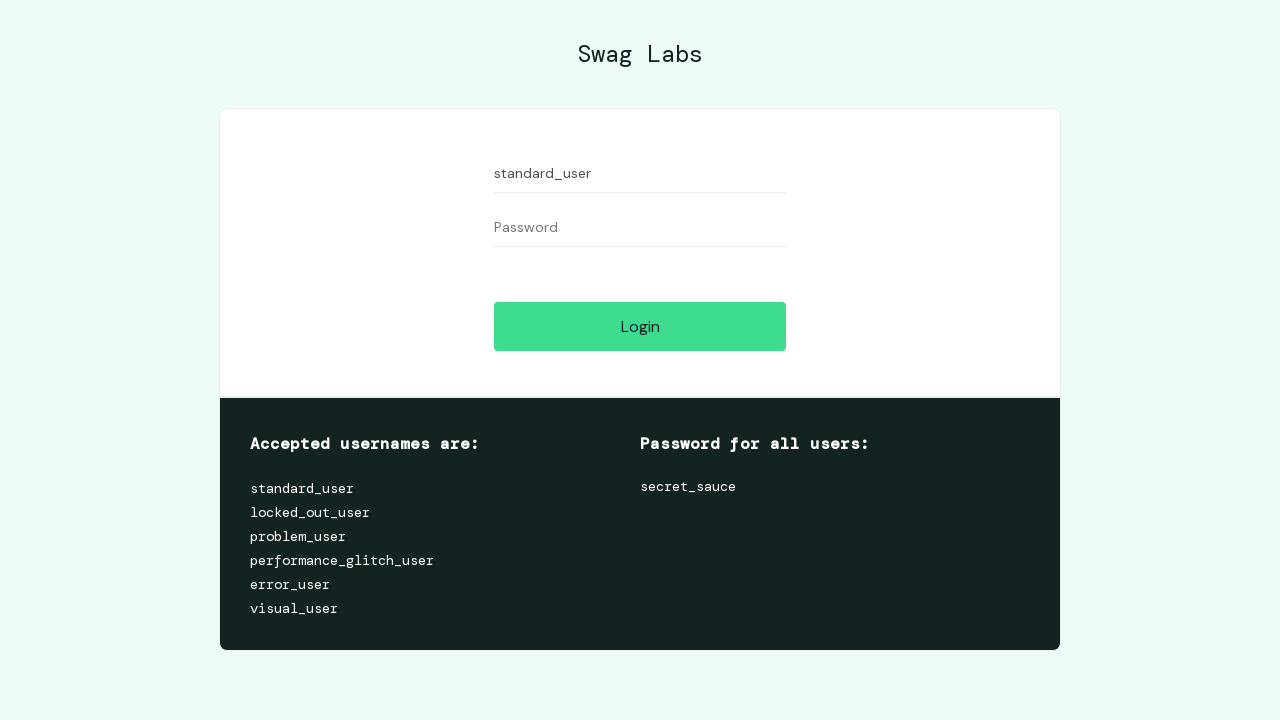

Login button became visible
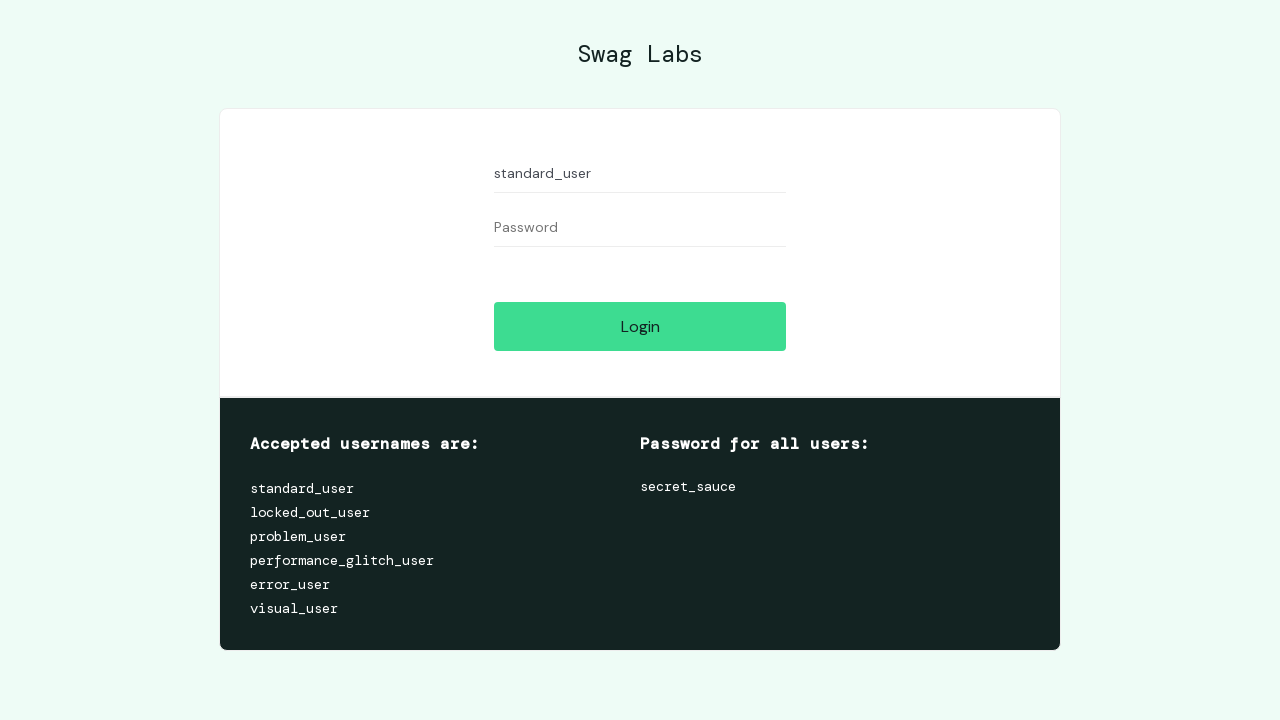

Clicked login button without entering password at (640, 326) on #login-button
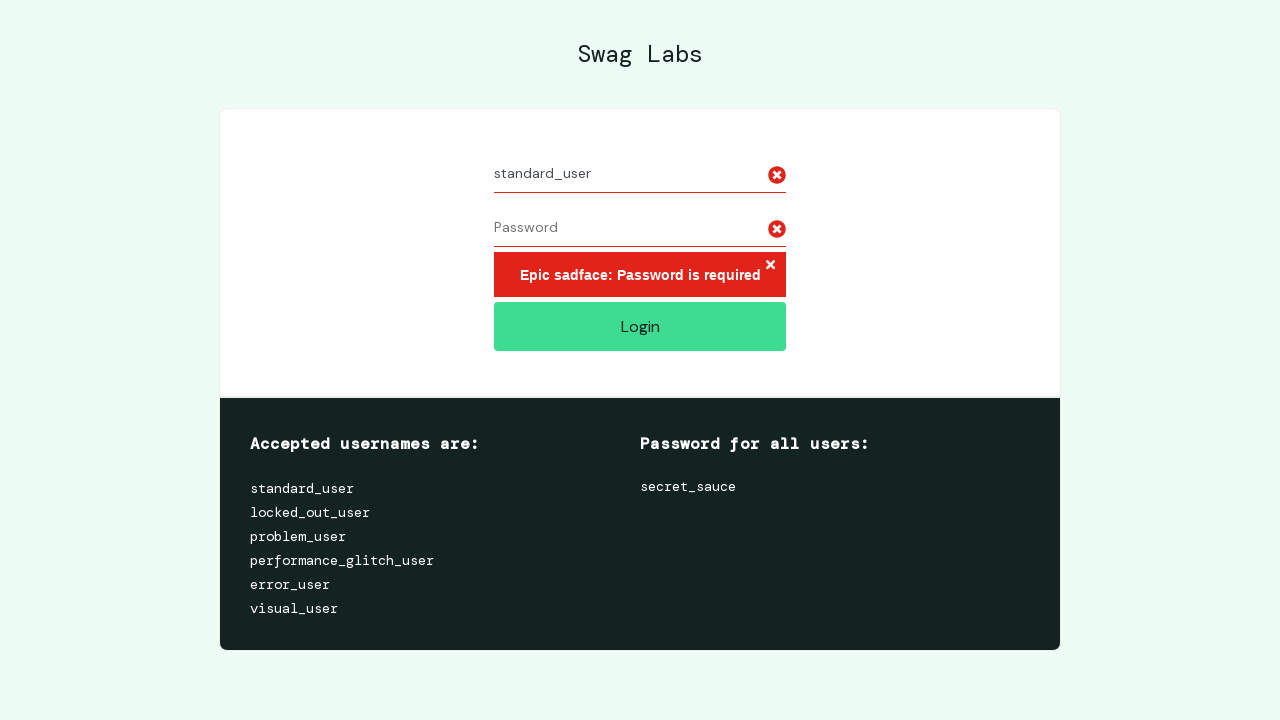

Located error message element
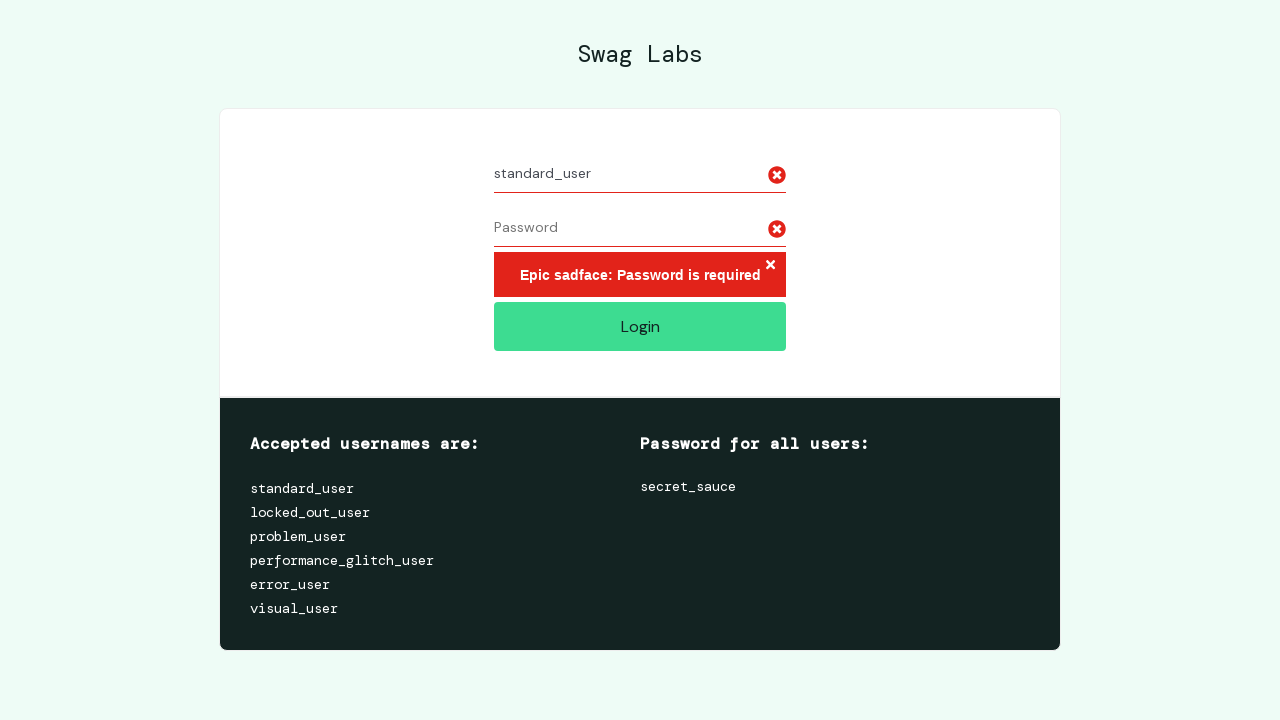

Error message became visible
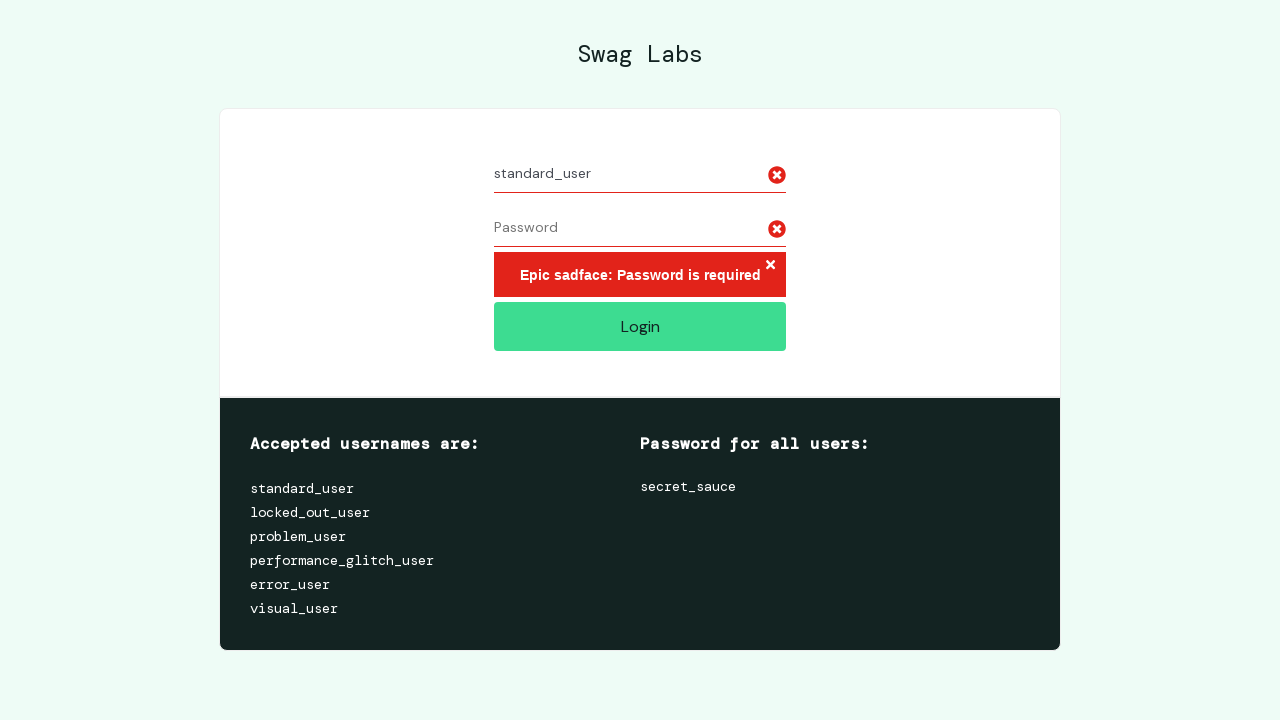

Verified error message displays 'Epic sadface: Password is required'
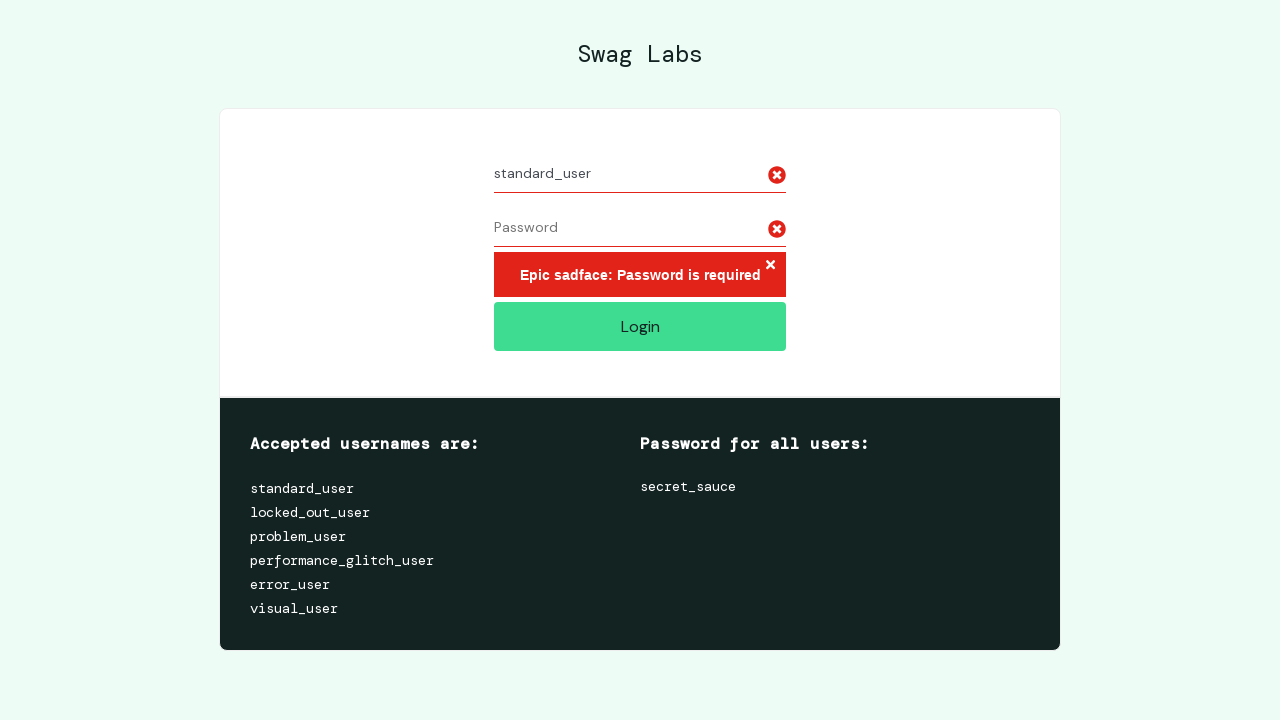

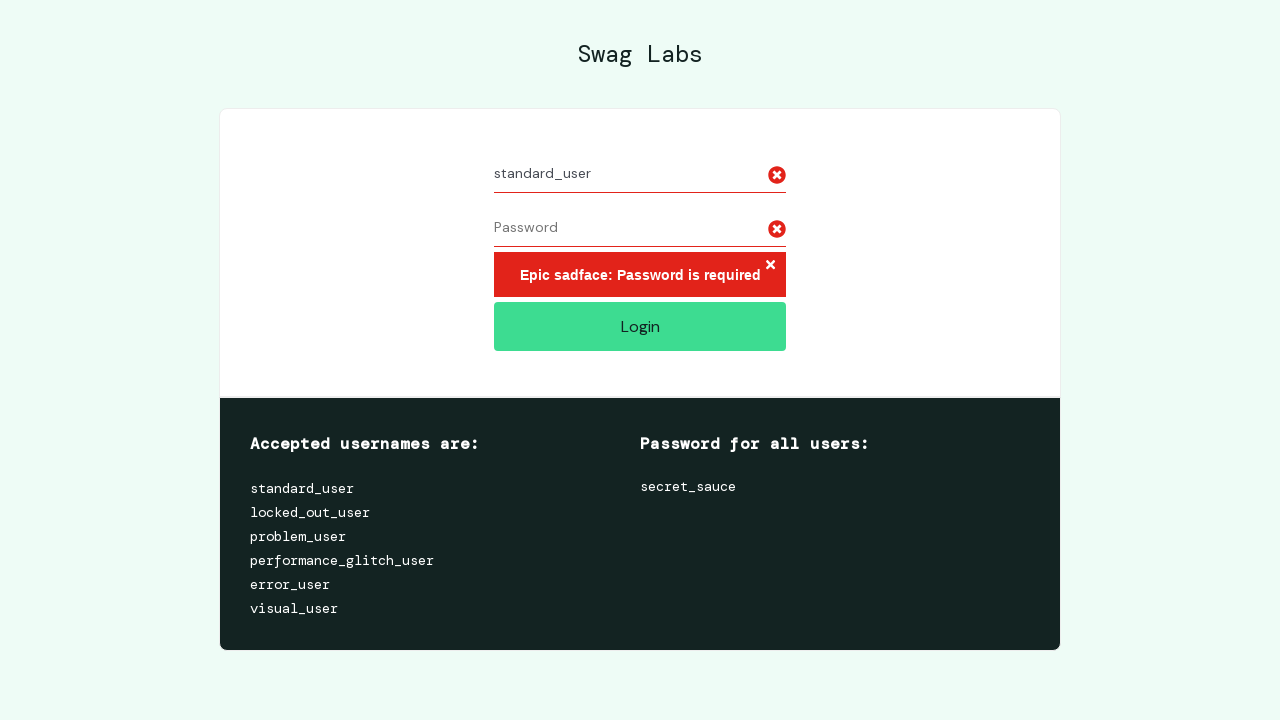